Tests date picker functionality by opening the calendar, navigating backwards to April, and selecting the 3rd day of that month

Starting URL: http://demo.automationtesting.in/Datepicker.html

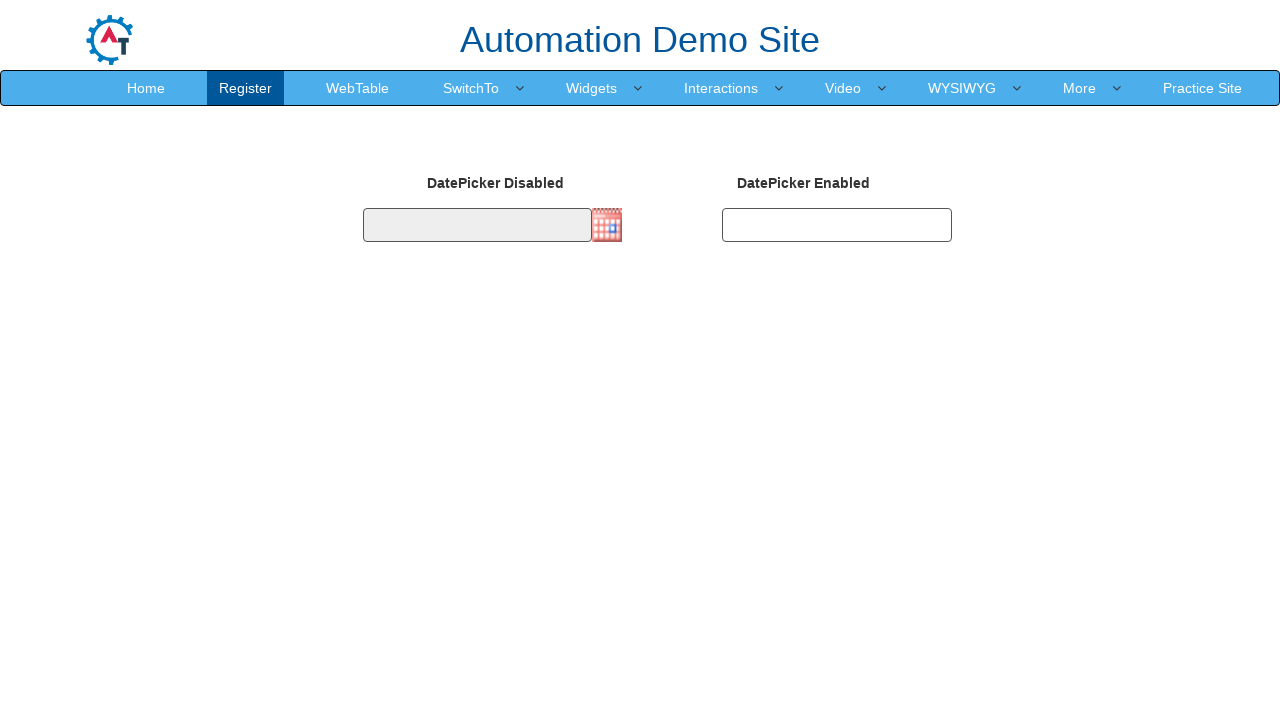

Clicked on datepicker input to open calendar at (477, 225) on #datepicker1
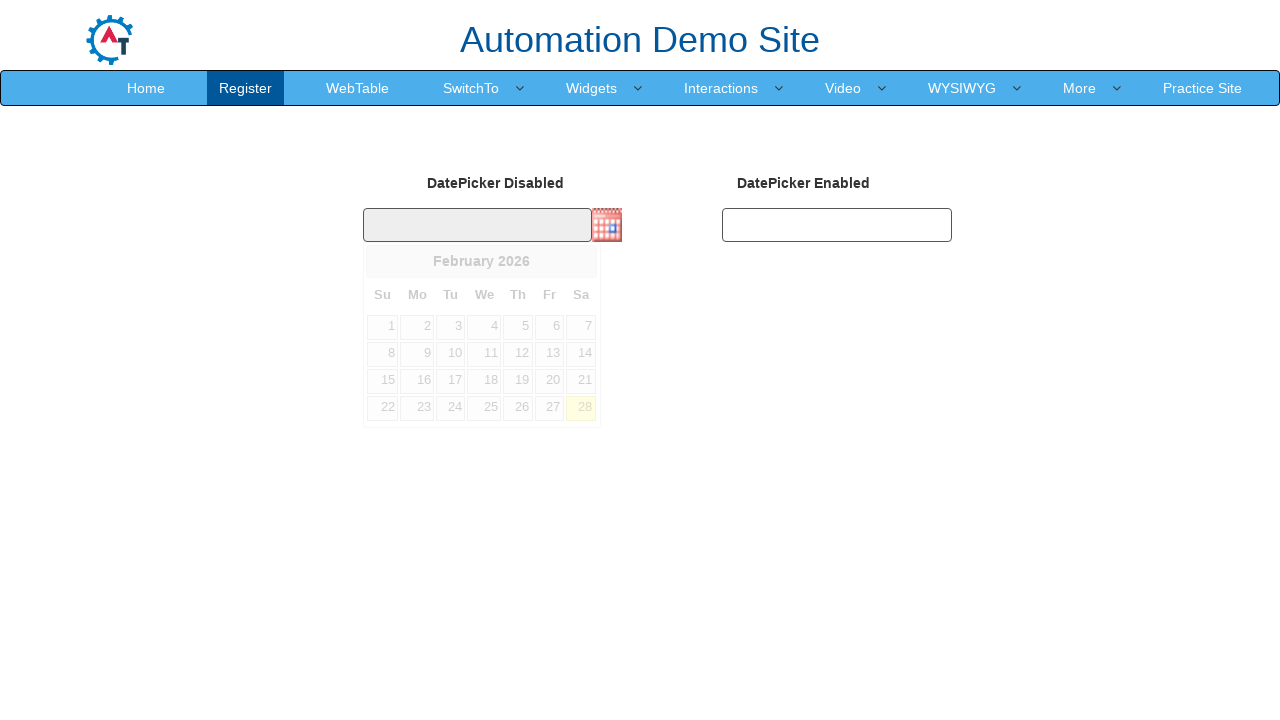

Retrieved current month text: 'February'
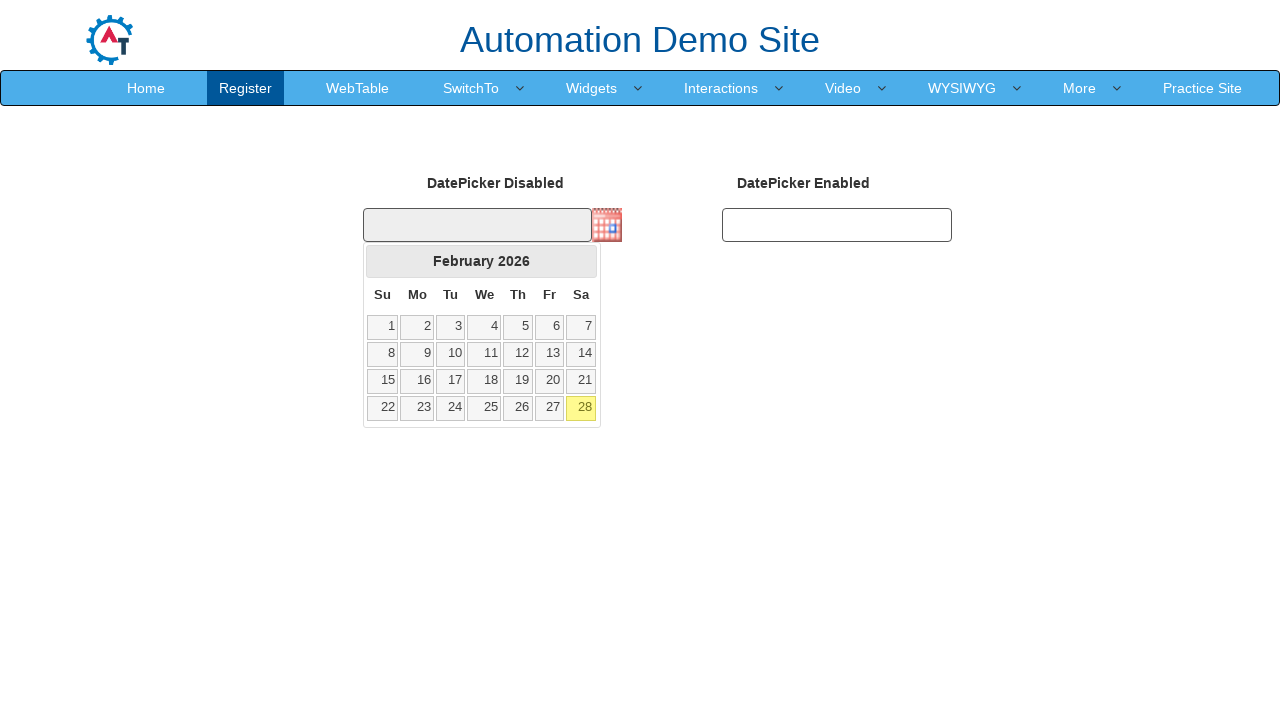

Clicked previous month button to navigate backwards in calendar at (382, 261) on [class='ui-datepicker ui-widget ui-widget-content ui-helper-clearfix ui-corner-a
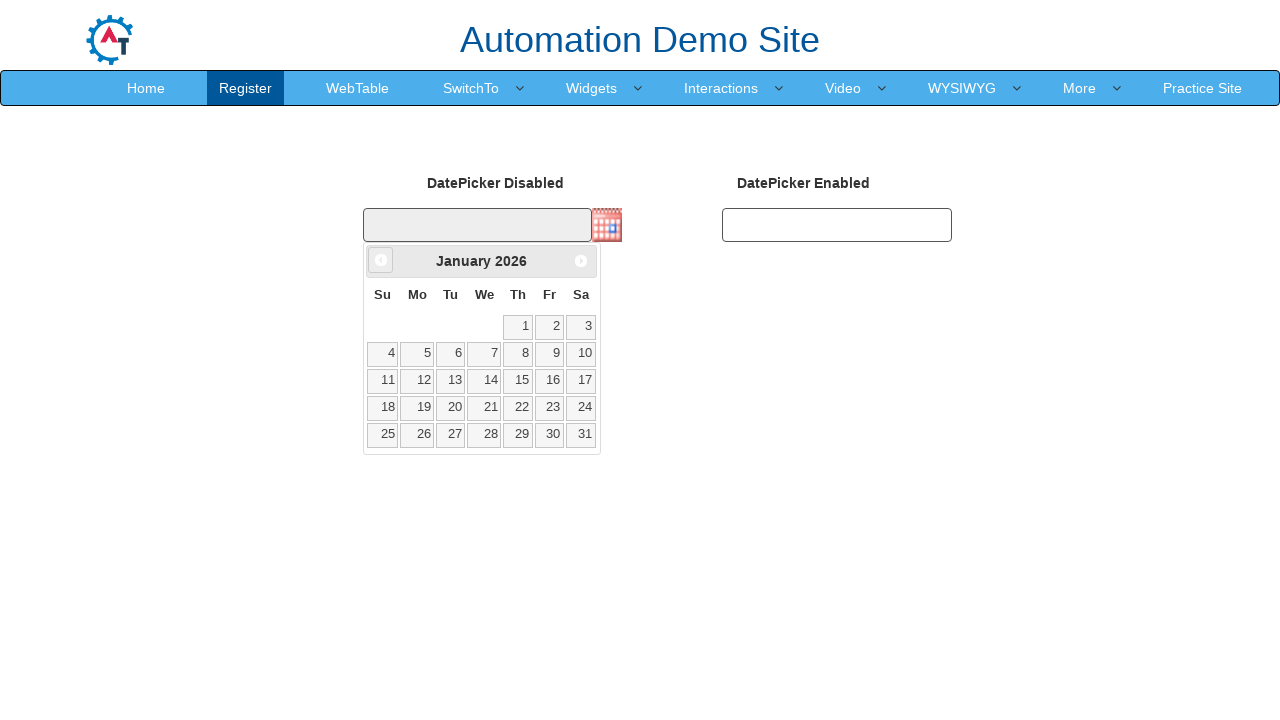

Retrieved current month text: 'January'
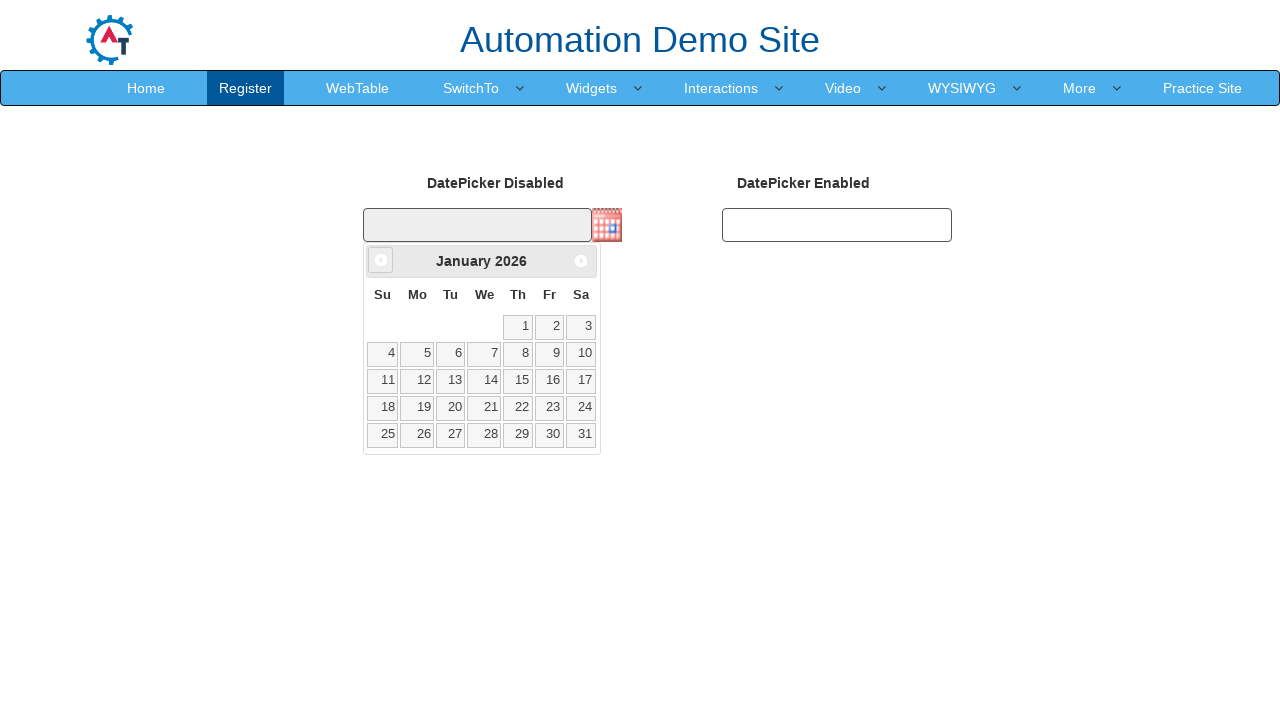

Clicked previous month button to navigate backwards in calendar at (381, 260) on [class='ui-datepicker ui-widget ui-widget-content ui-helper-clearfix ui-corner-a
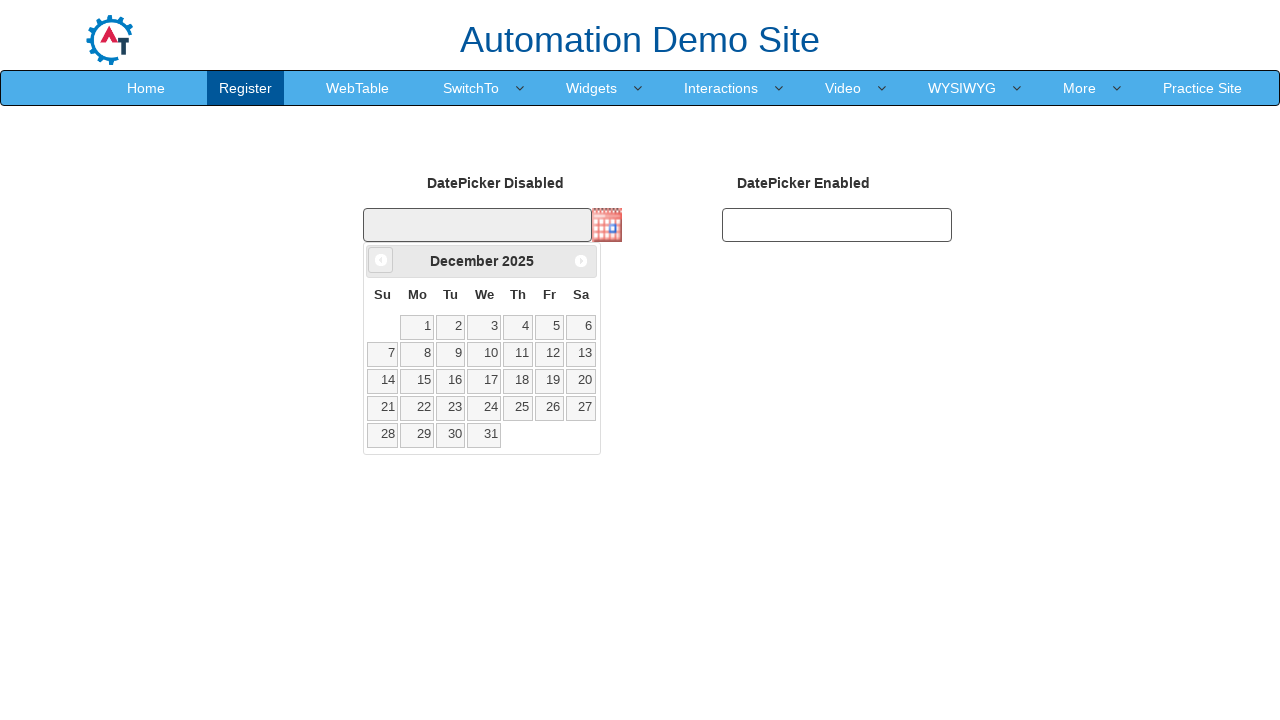

Retrieved current month text: 'December'
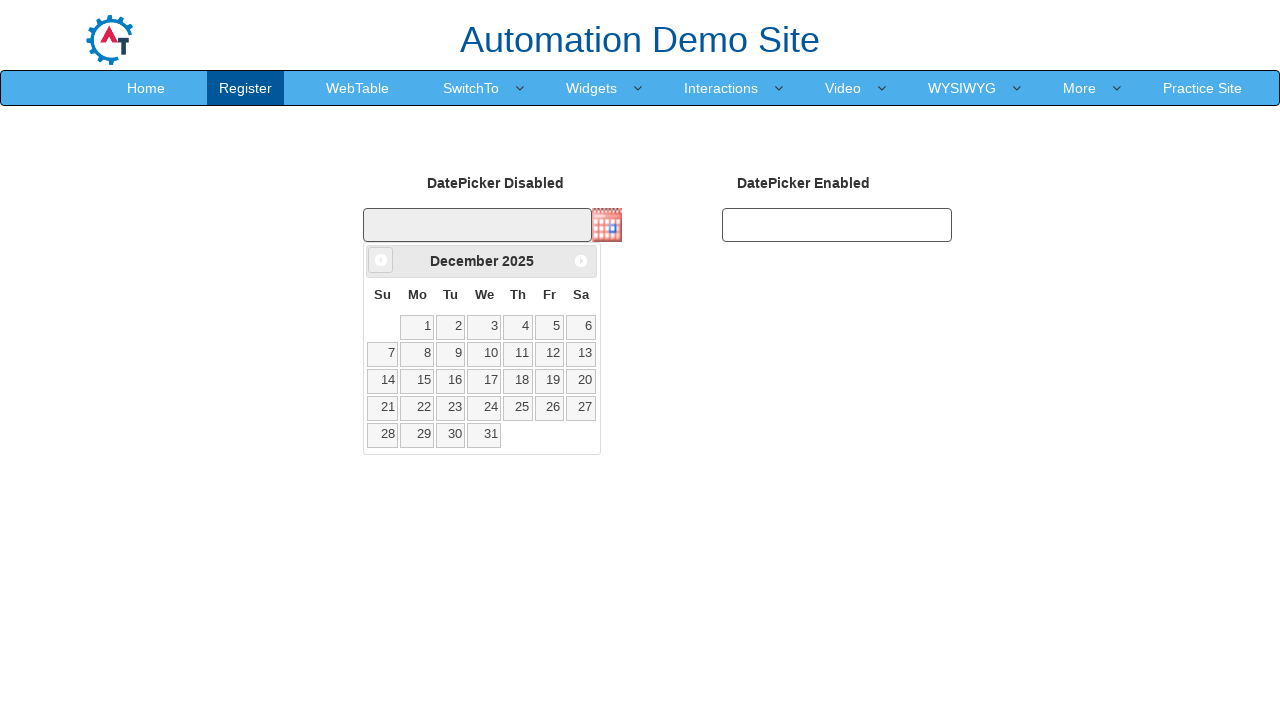

Clicked previous month button to navigate backwards in calendar at (381, 260) on [class='ui-datepicker ui-widget ui-widget-content ui-helper-clearfix ui-corner-a
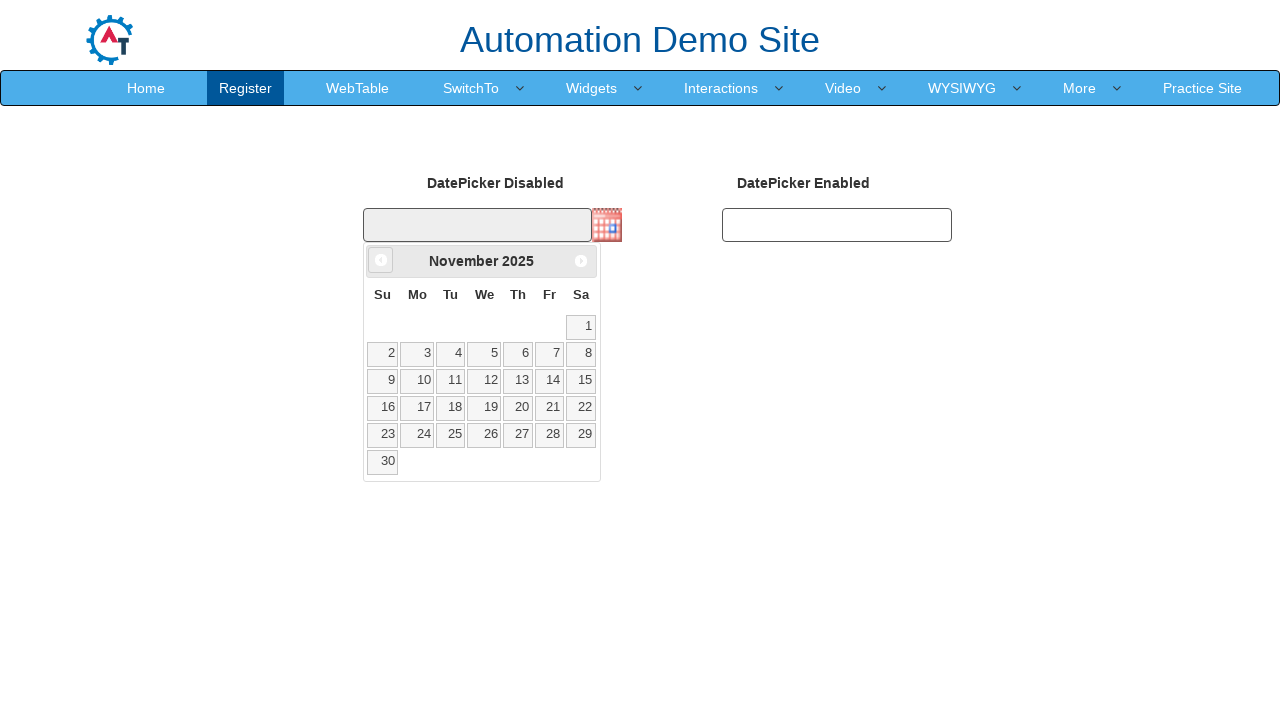

Retrieved current month text: 'November'
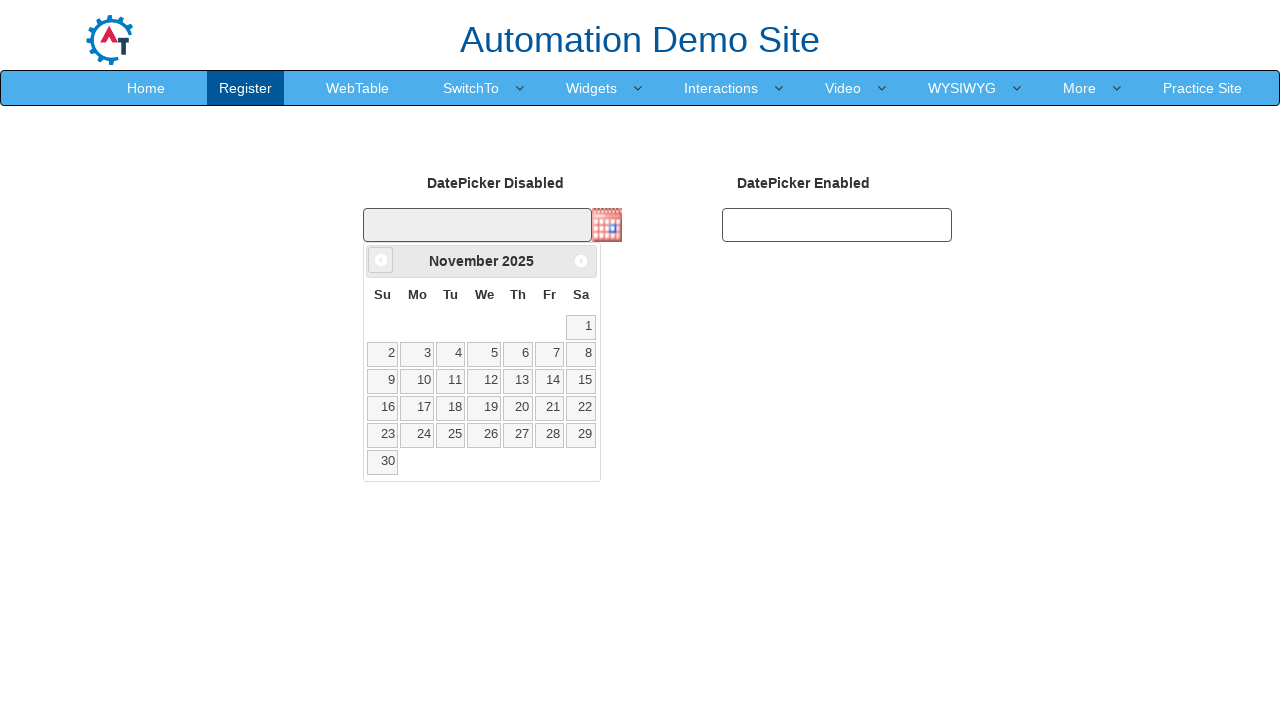

Clicked previous month button to navigate backwards in calendar at (381, 260) on [class='ui-datepicker ui-widget ui-widget-content ui-helper-clearfix ui-corner-a
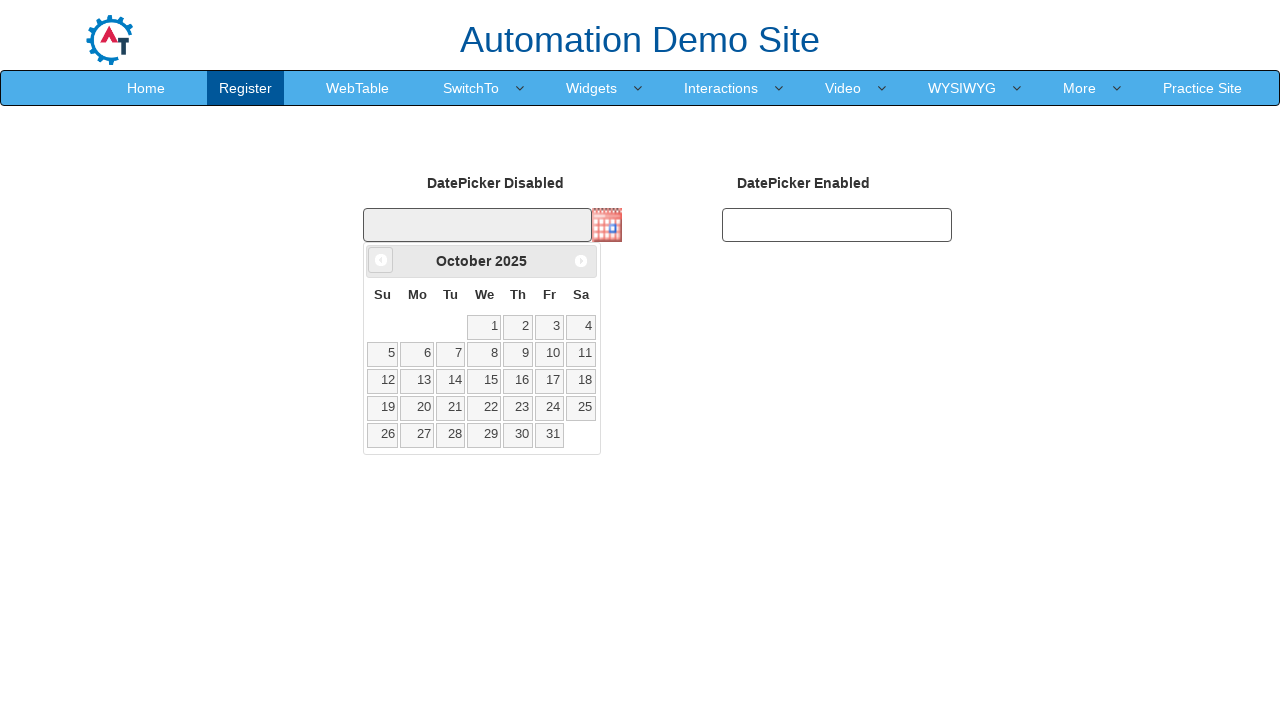

Retrieved current month text: 'October'
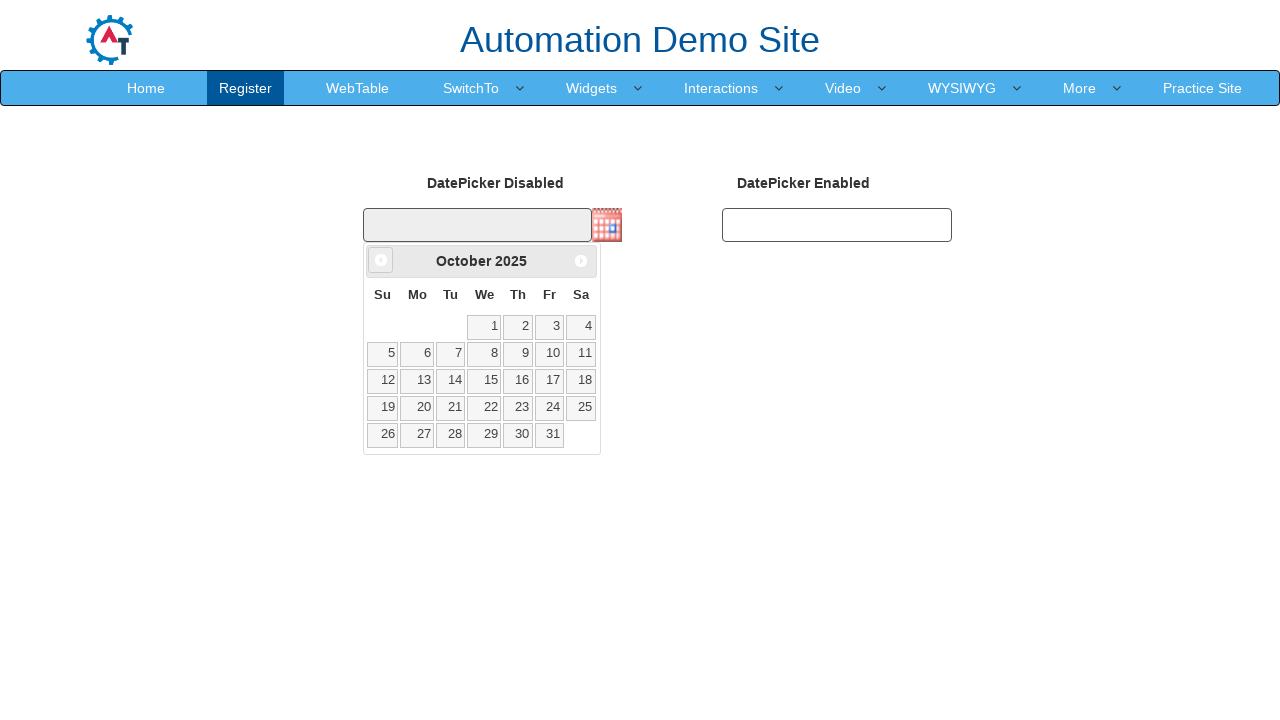

Clicked previous month button to navigate backwards in calendar at (381, 260) on [class='ui-datepicker ui-widget ui-widget-content ui-helper-clearfix ui-corner-a
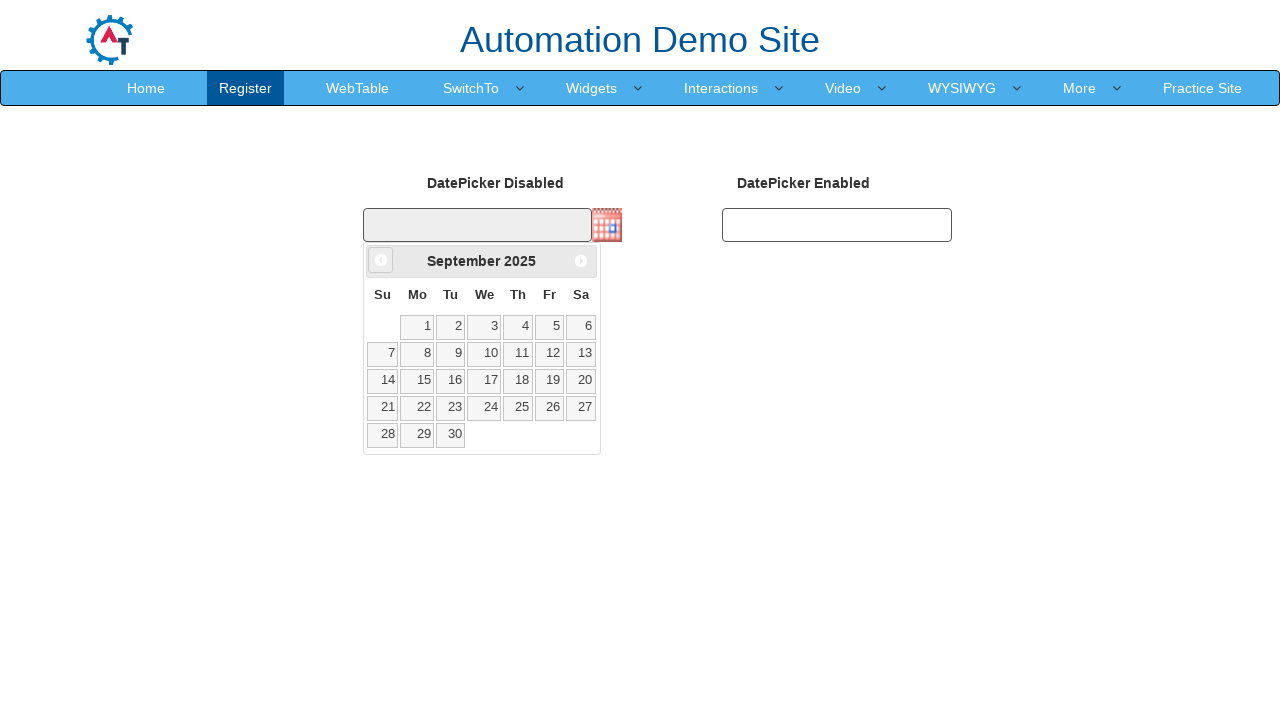

Retrieved current month text: 'September'
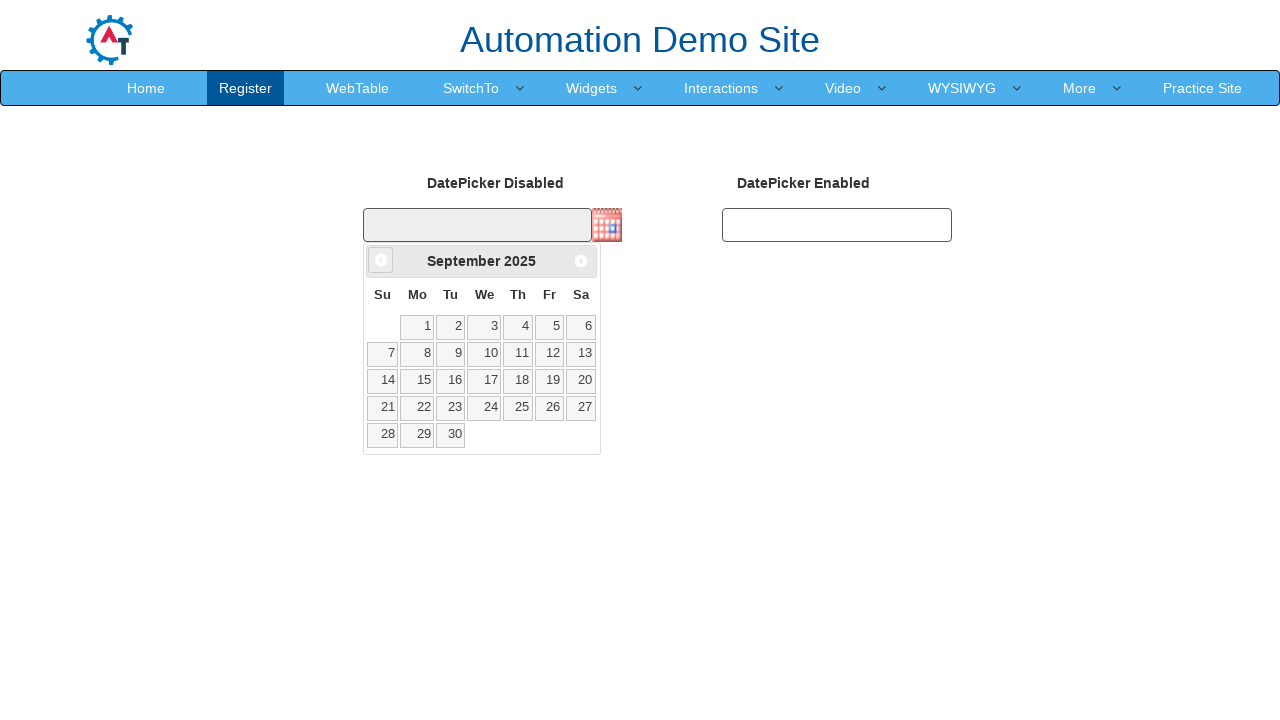

Clicked previous month button to navigate backwards in calendar at (381, 260) on [class='ui-datepicker ui-widget ui-widget-content ui-helper-clearfix ui-corner-a
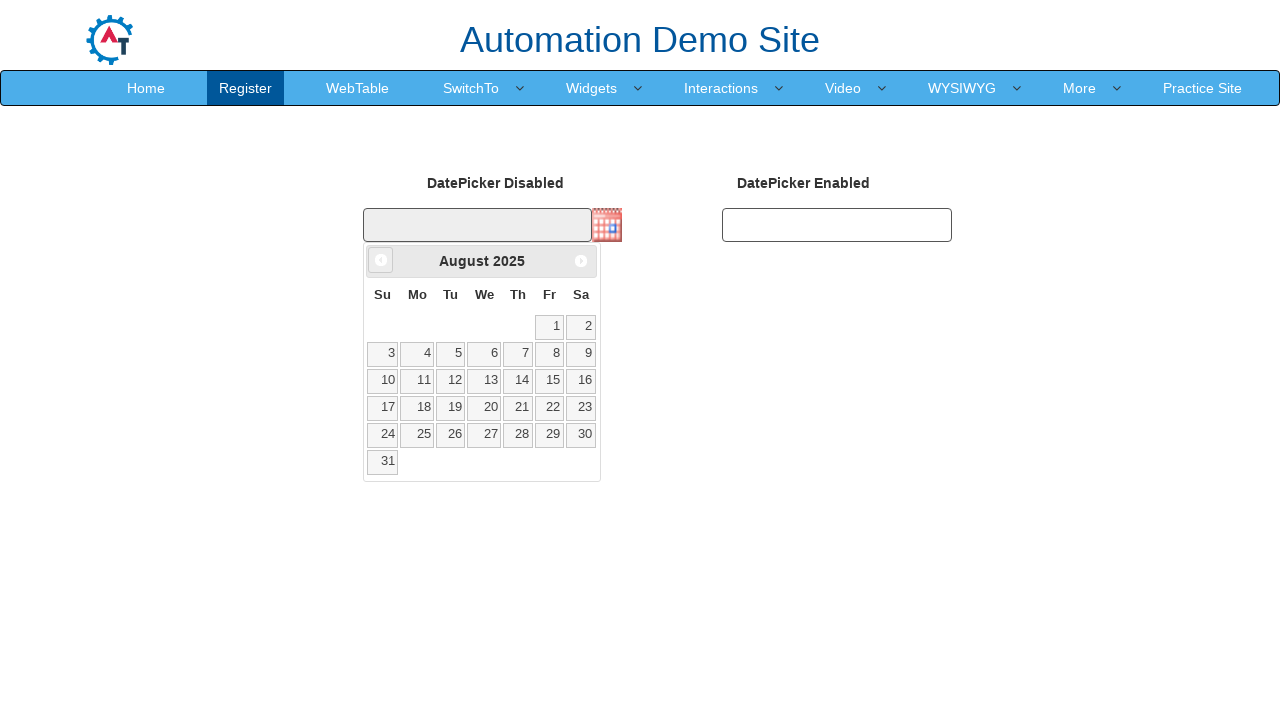

Retrieved current month text: 'August'
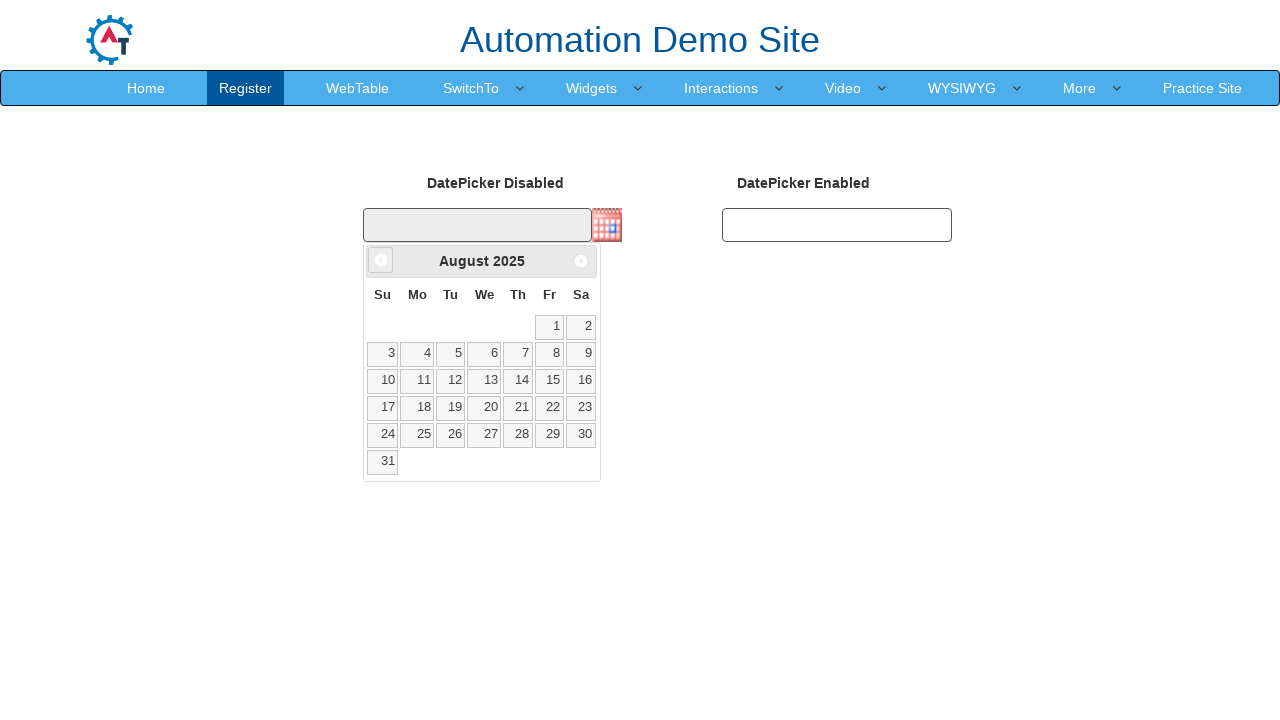

Clicked previous month button to navigate backwards in calendar at (381, 260) on [class='ui-datepicker ui-widget ui-widget-content ui-helper-clearfix ui-corner-a
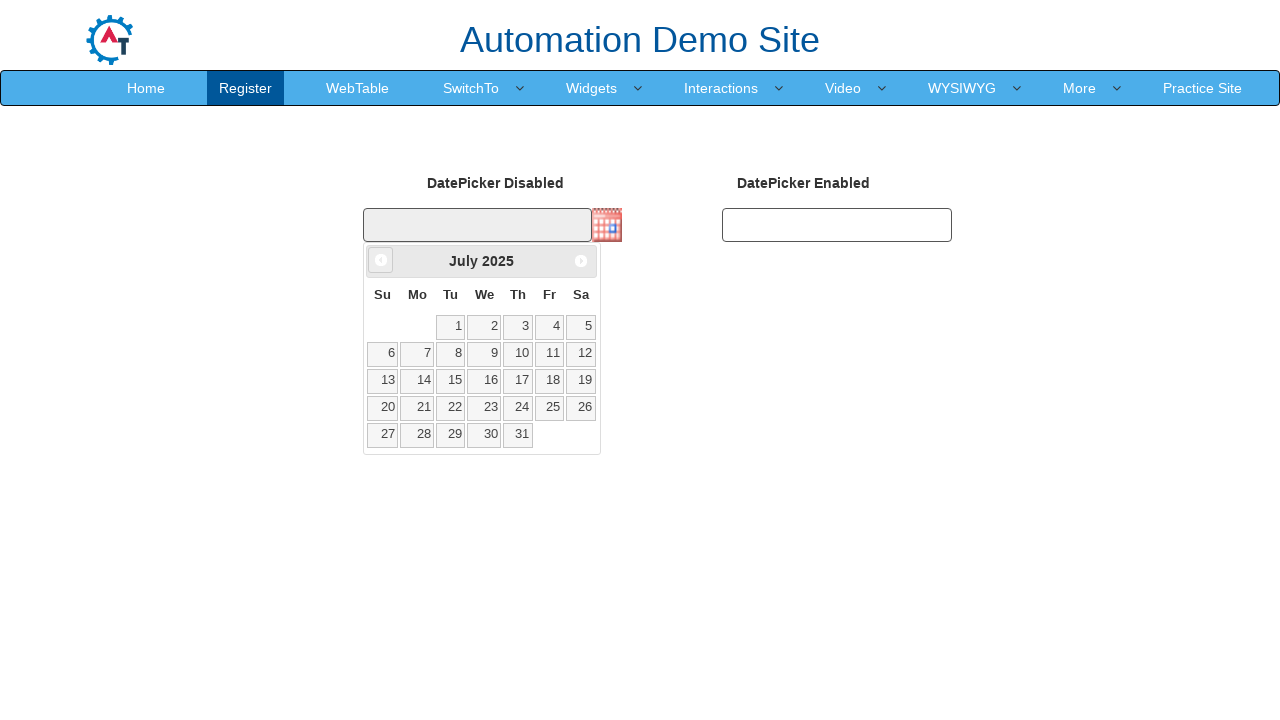

Retrieved current month text: 'July'
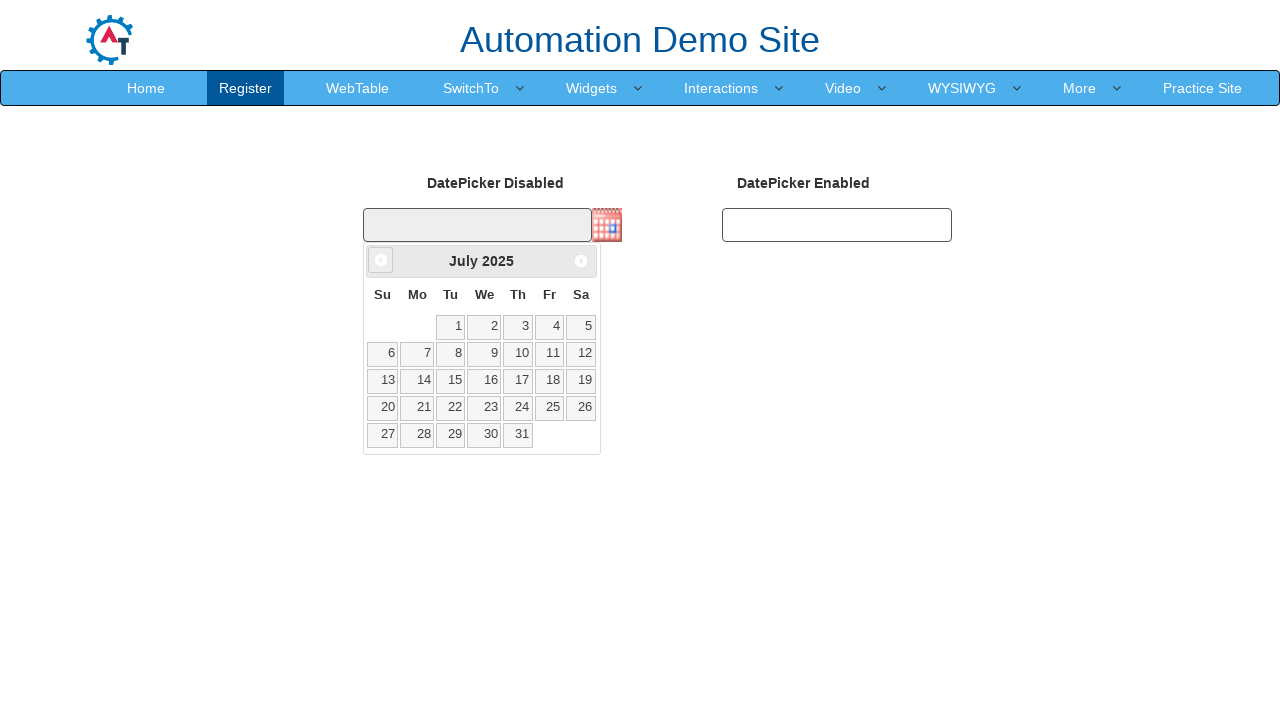

Clicked previous month button to navigate backwards in calendar at (381, 260) on [class='ui-datepicker ui-widget ui-widget-content ui-helper-clearfix ui-corner-a
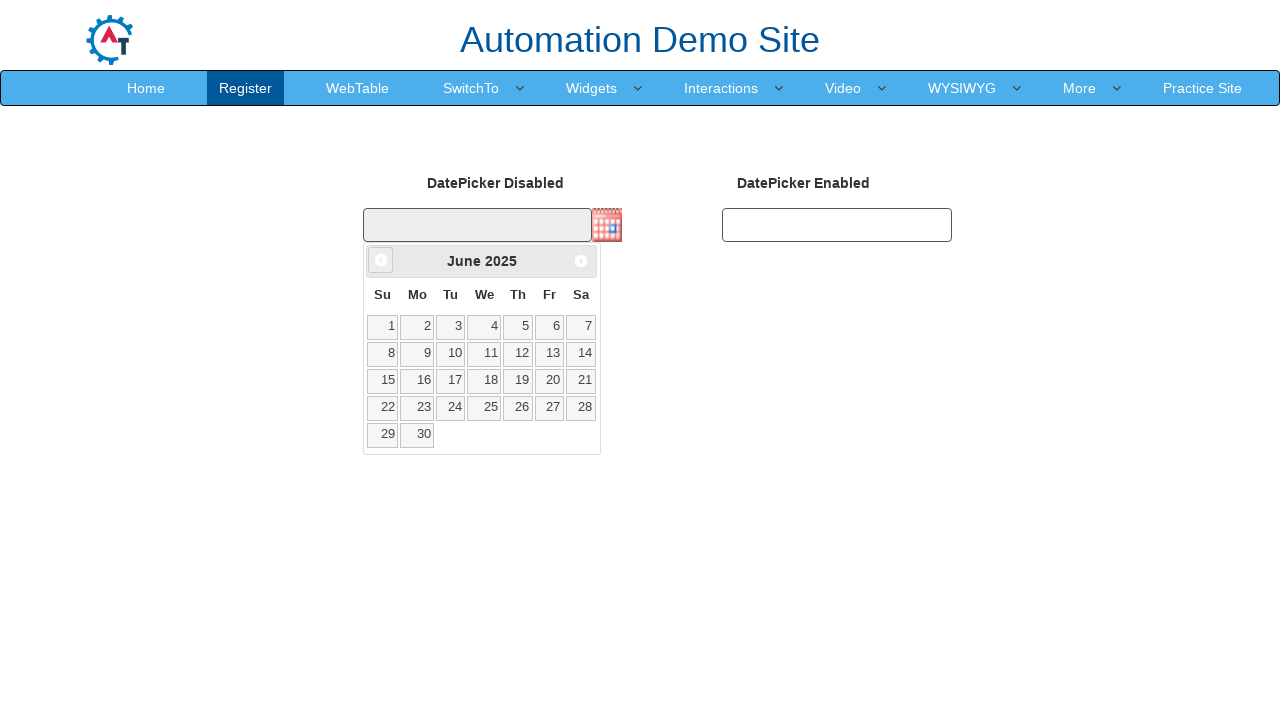

Retrieved current month text: 'June'
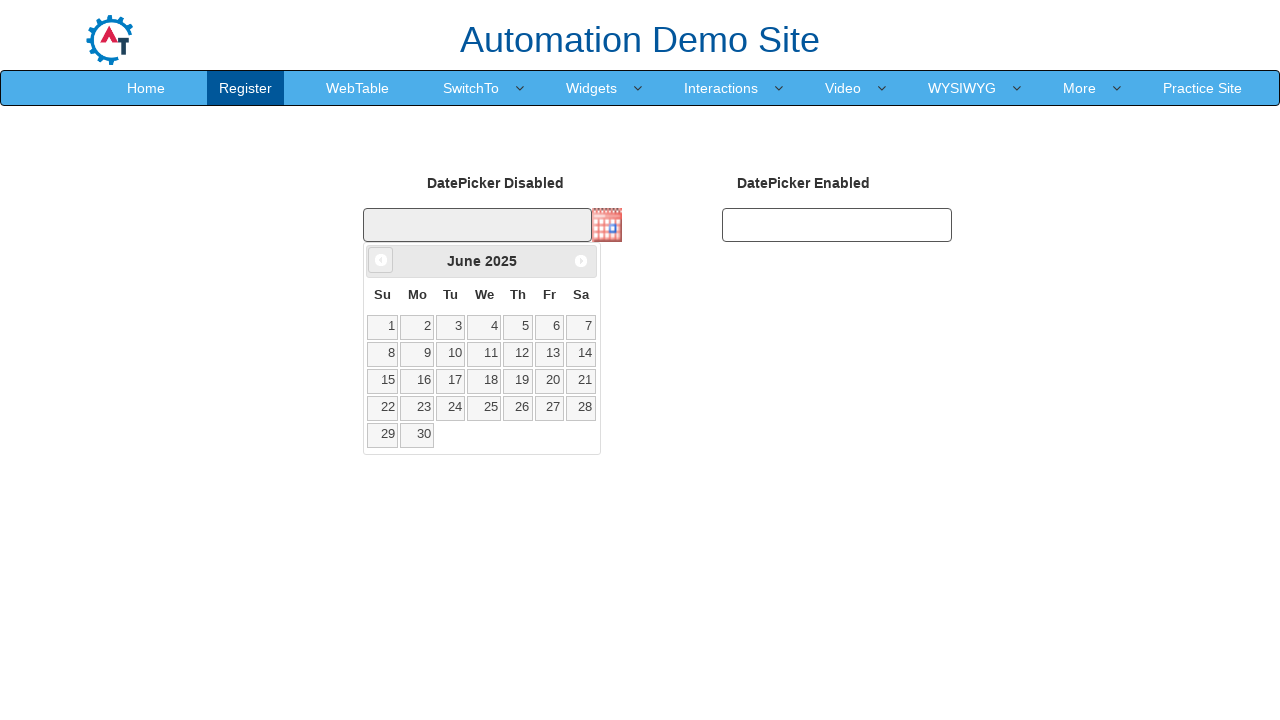

Clicked previous month button to navigate backwards in calendar at (381, 260) on [class='ui-datepicker ui-widget ui-widget-content ui-helper-clearfix ui-corner-a
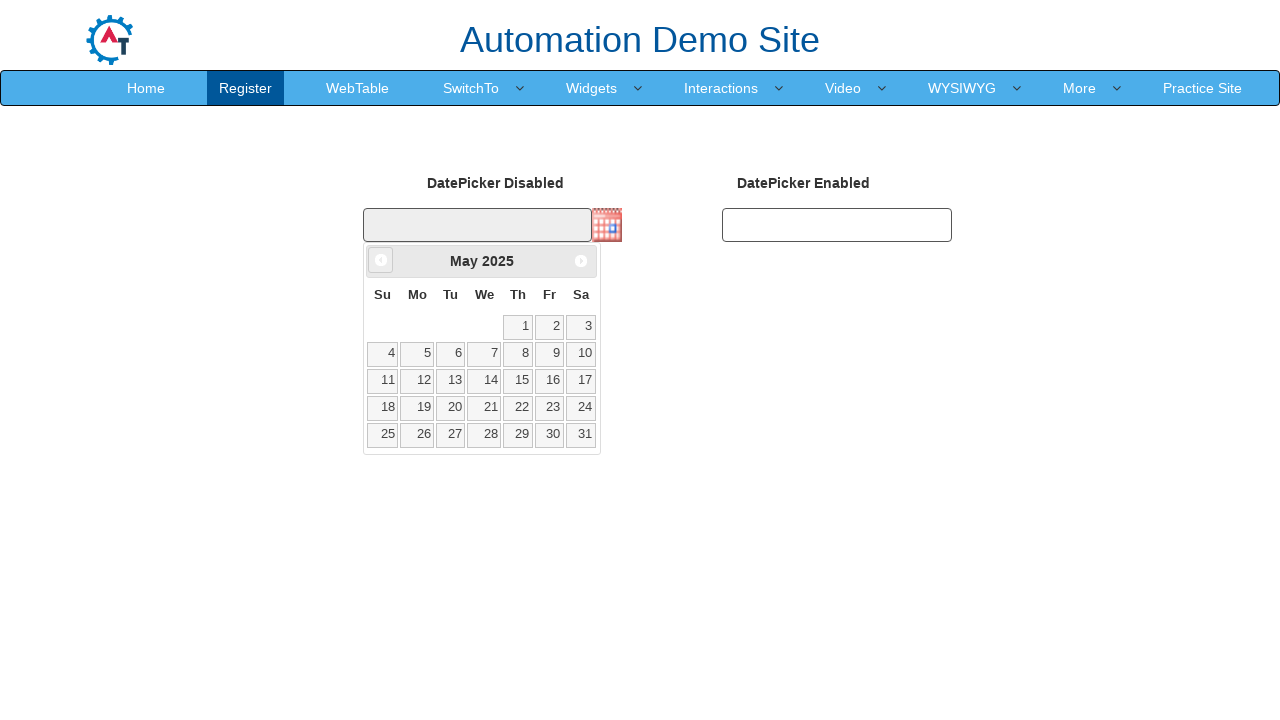

Retrieved current month text: 'May'
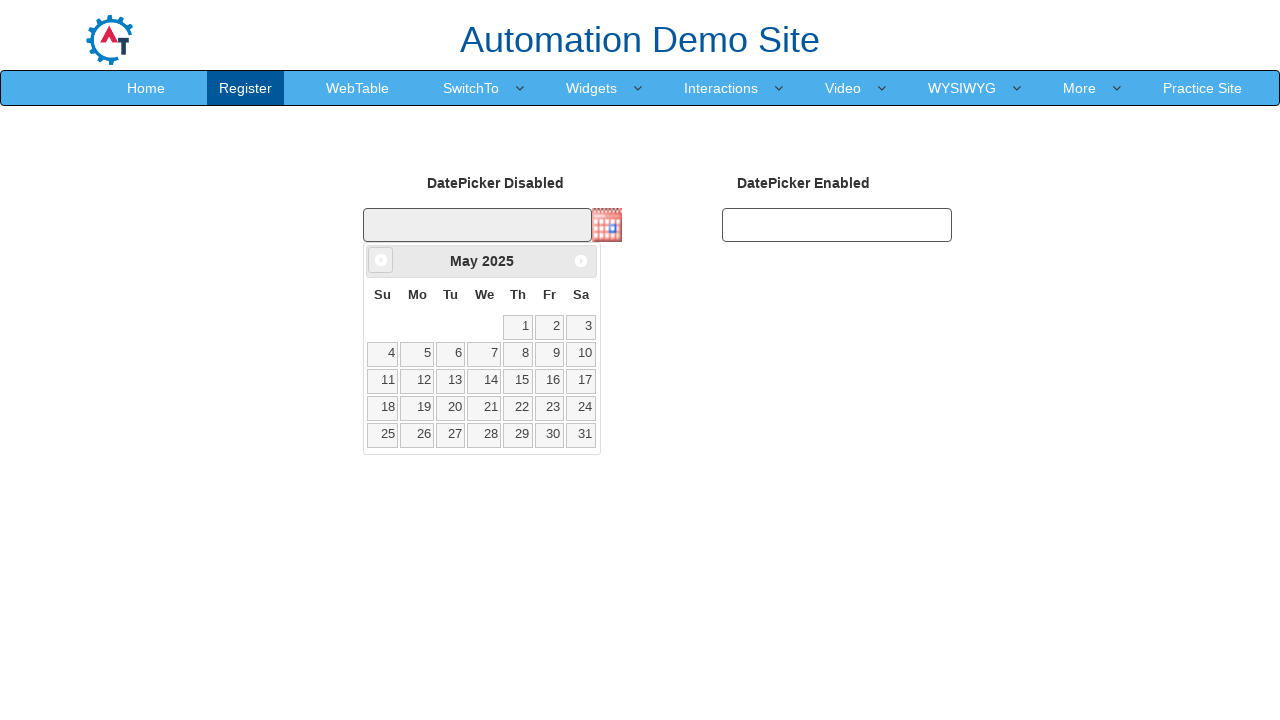

Clicked previous month button to navigate backwards in calendar at (381, 260) on [class='ui-datepicker ui-widget ui-widget-content ui-helper-clearfix ui-corner-a
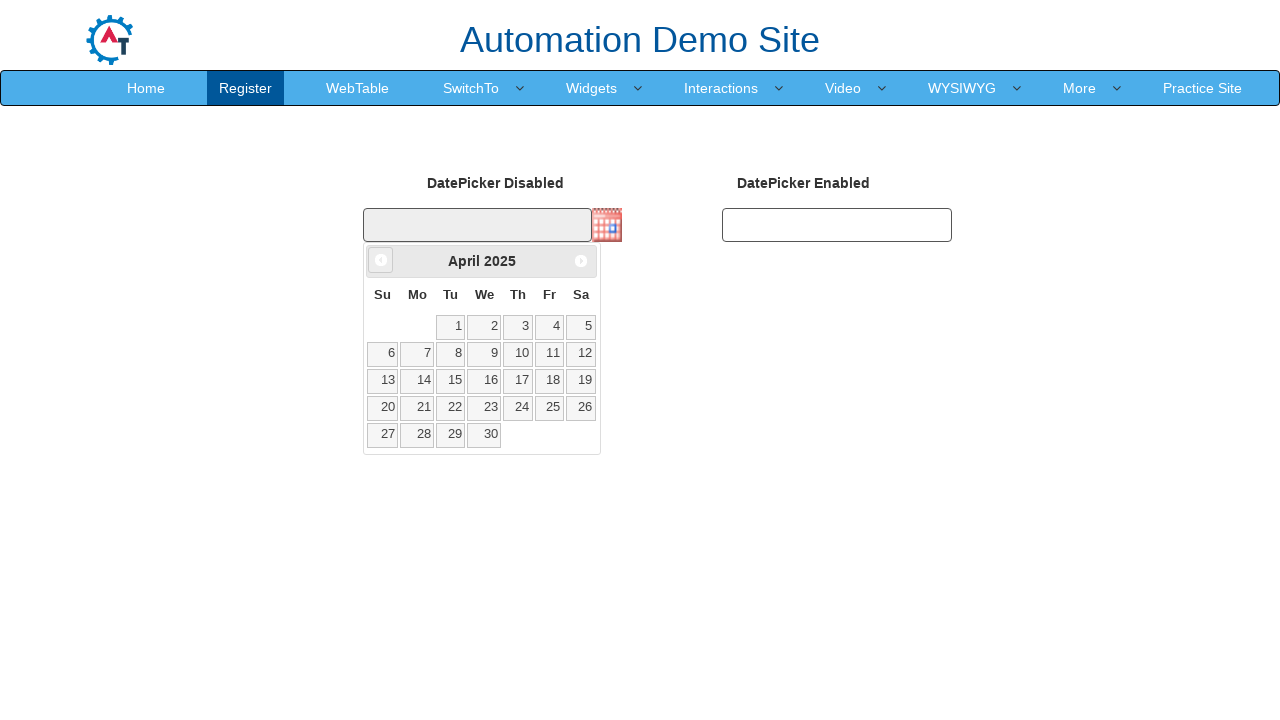

Retrieved current month text: 'April'
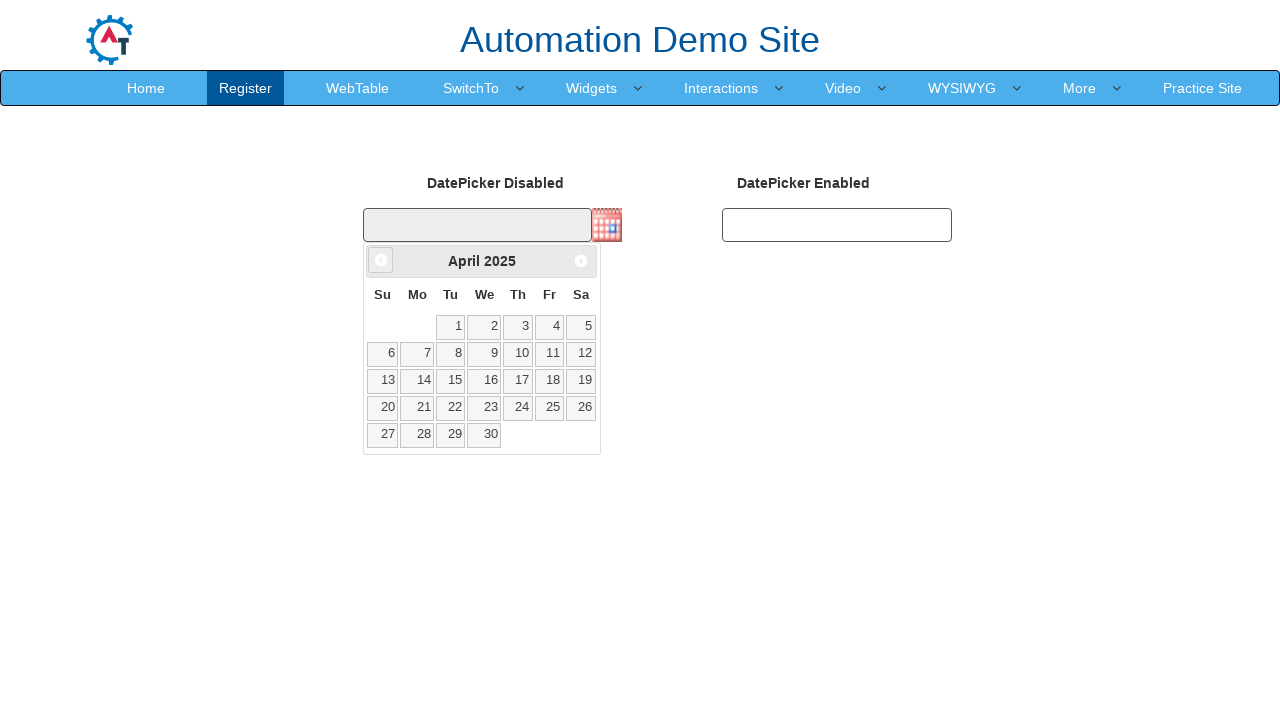

Located day cells in calendar, found 30 total days
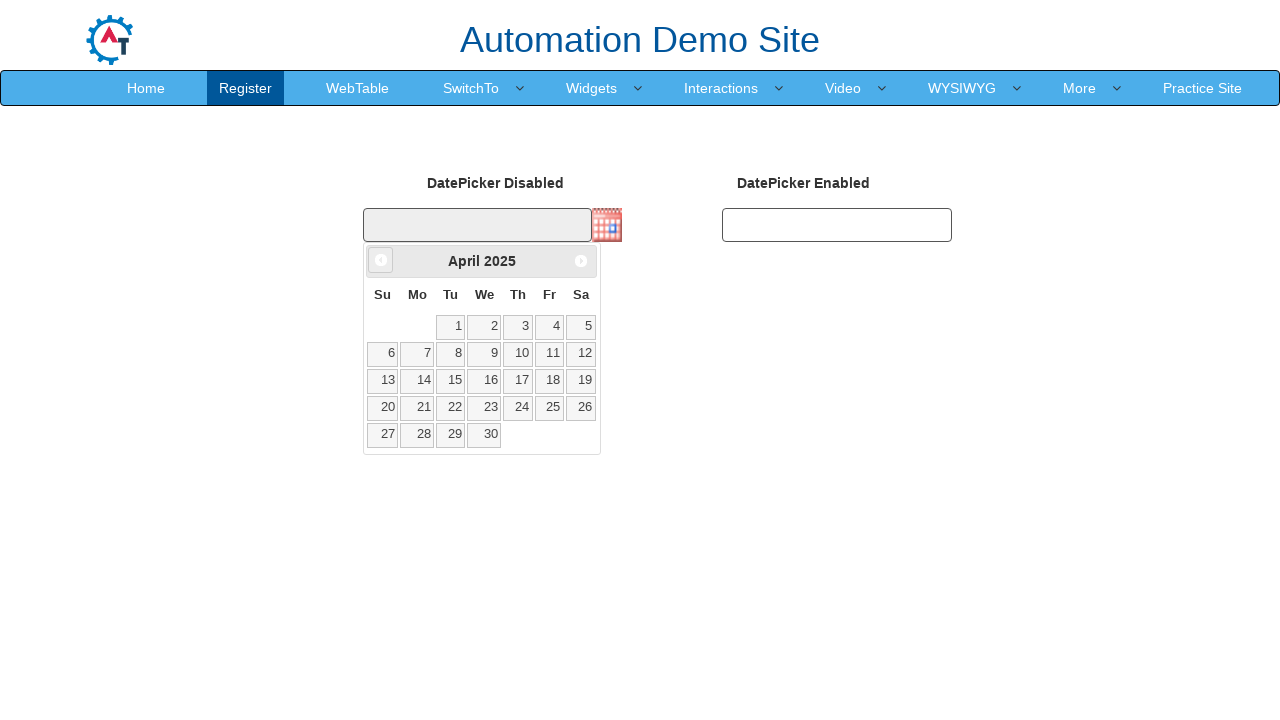

Selected the 3rd day of April at (518, 327) on td[data-handler='selectDay'] >> nth=2
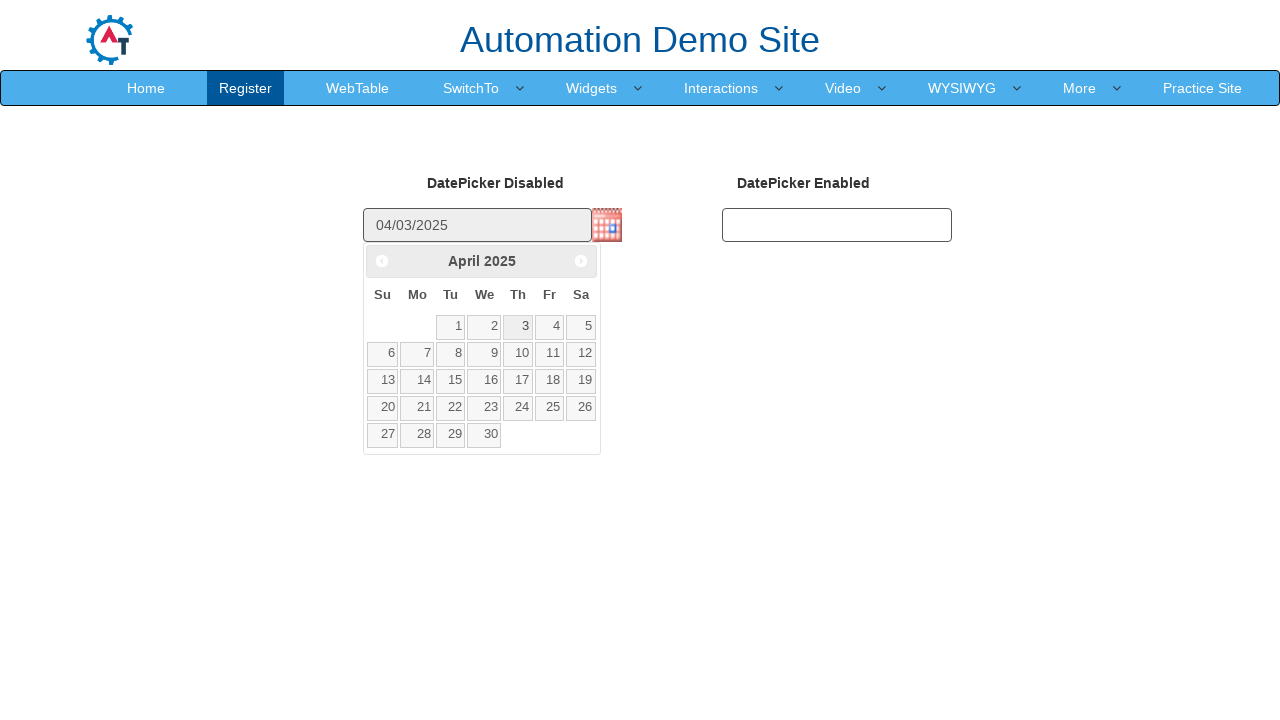

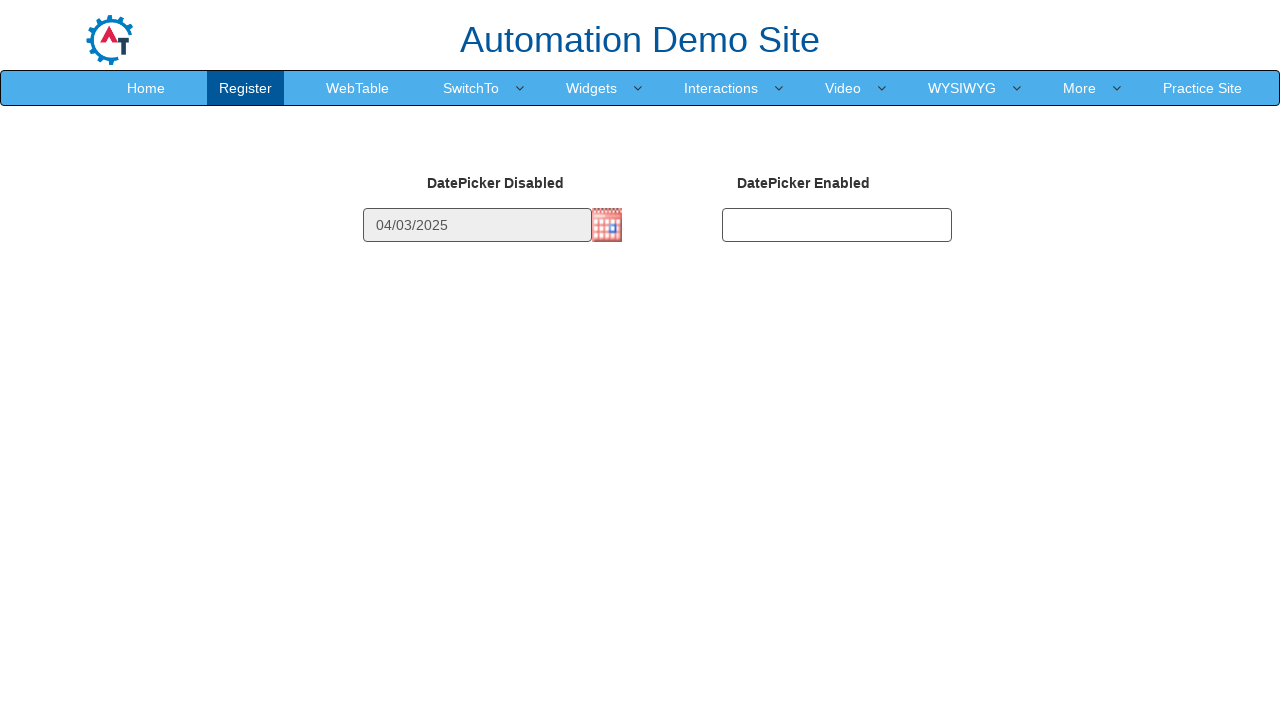